Navigates to a LiteCart e-commerce demo site and verifies that product links with sticker elements are displayed in the content area.

Starting URL: http://litecart.stqa.ru

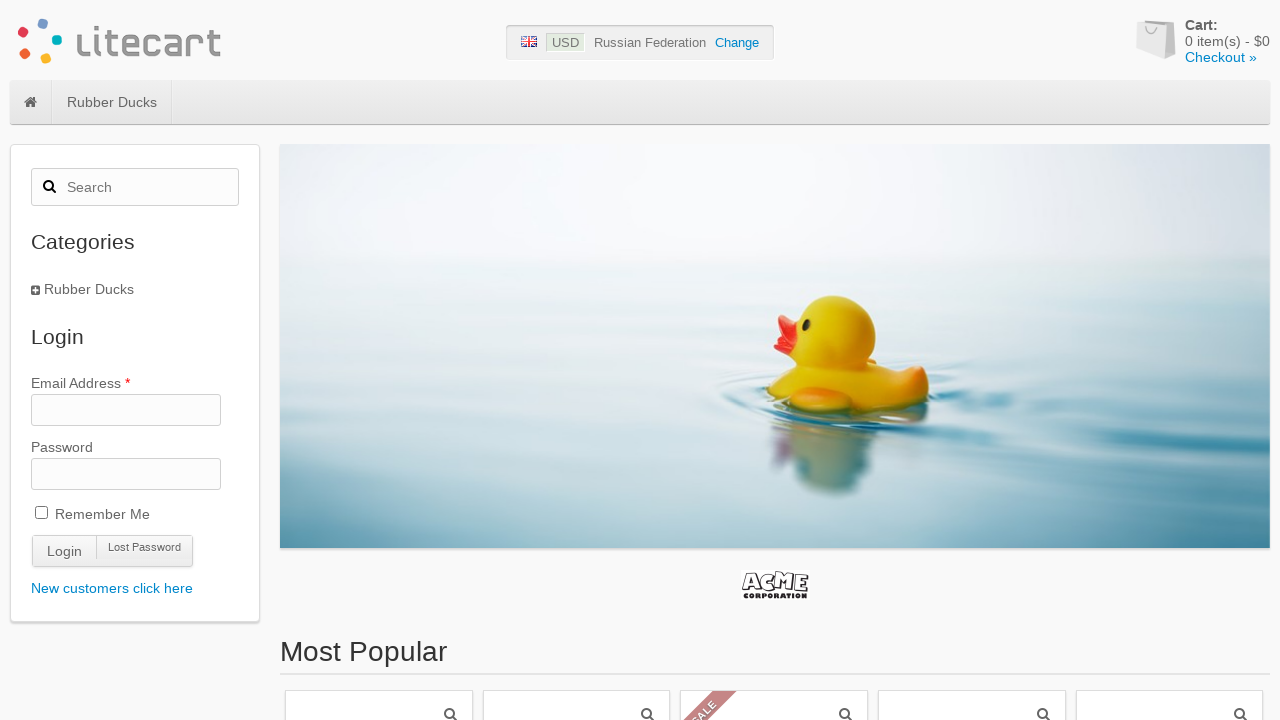

Navigated to LiteCart e-commerce demo site
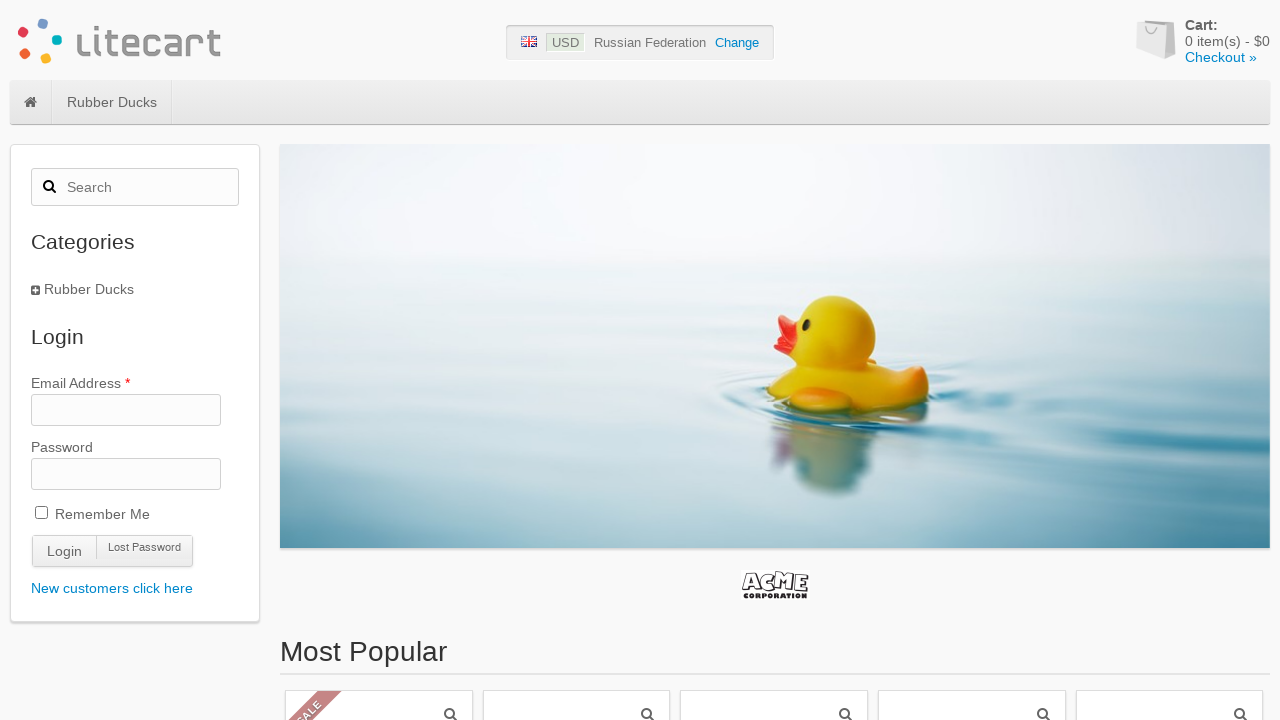

Product links loaded in content area
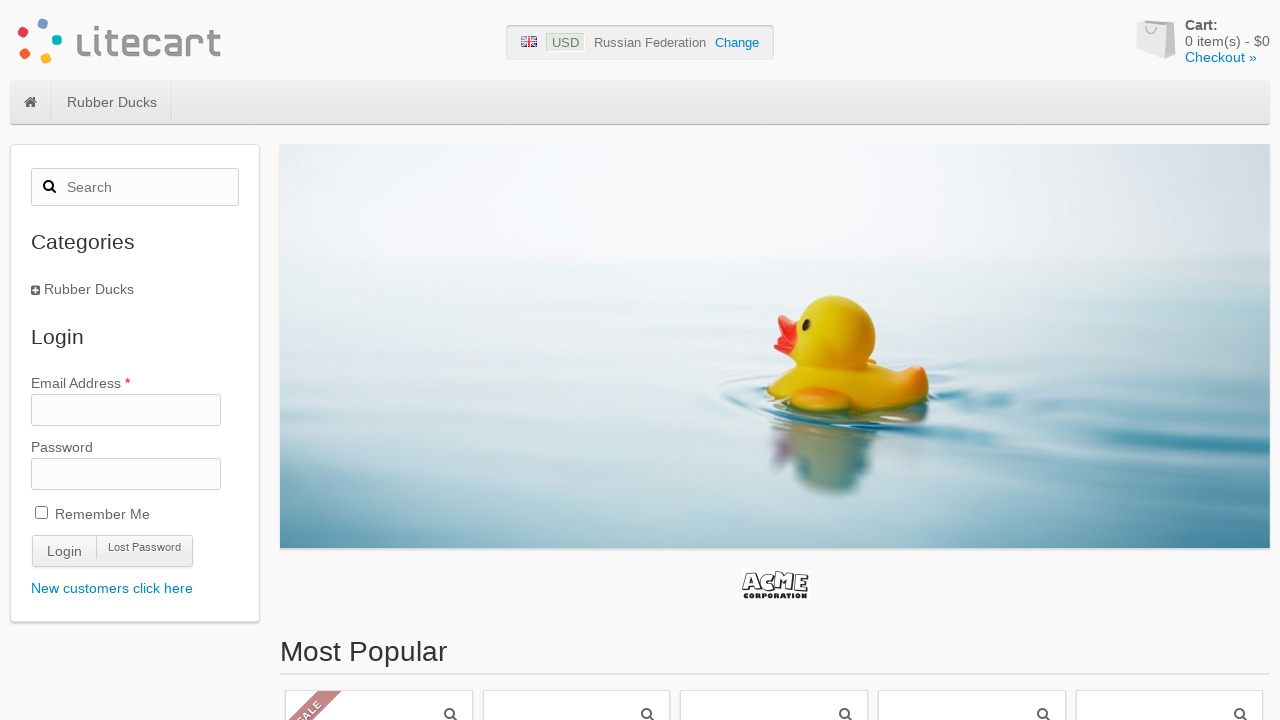

Verified that product links with sticker elements are displayed in the content area
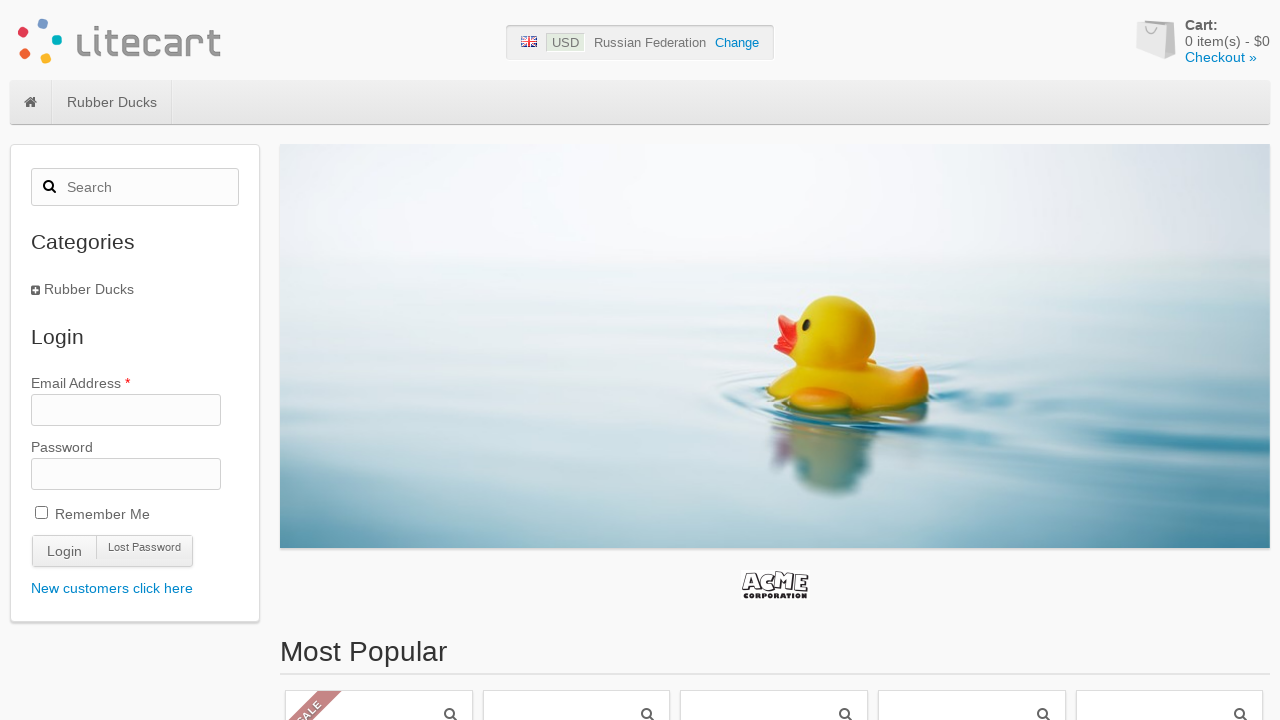

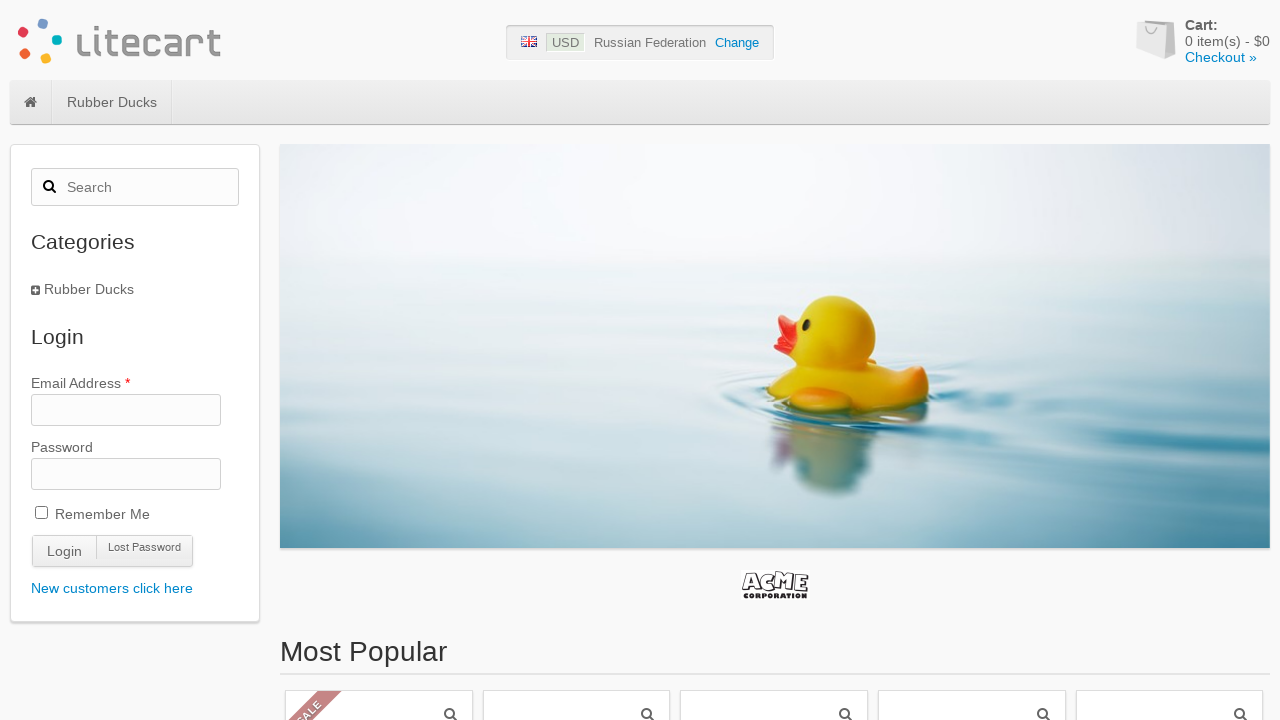